Tests double-click functionality on W3Schools demo page by double-clicking on a text element within an iframe

Starting URL: https://www.w3schools.com/tags/tryit.asp?filename=tryhtml5_ev_ondblclick2

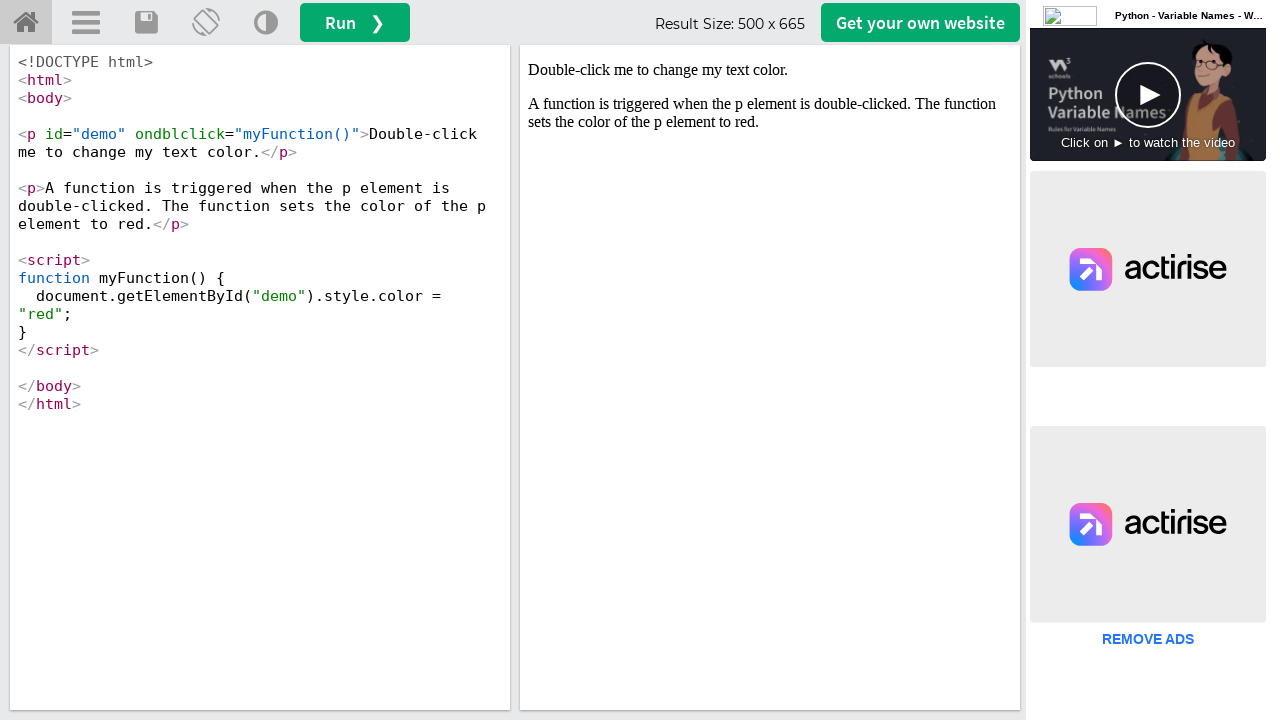

Located iframe with id 'iframeResult'
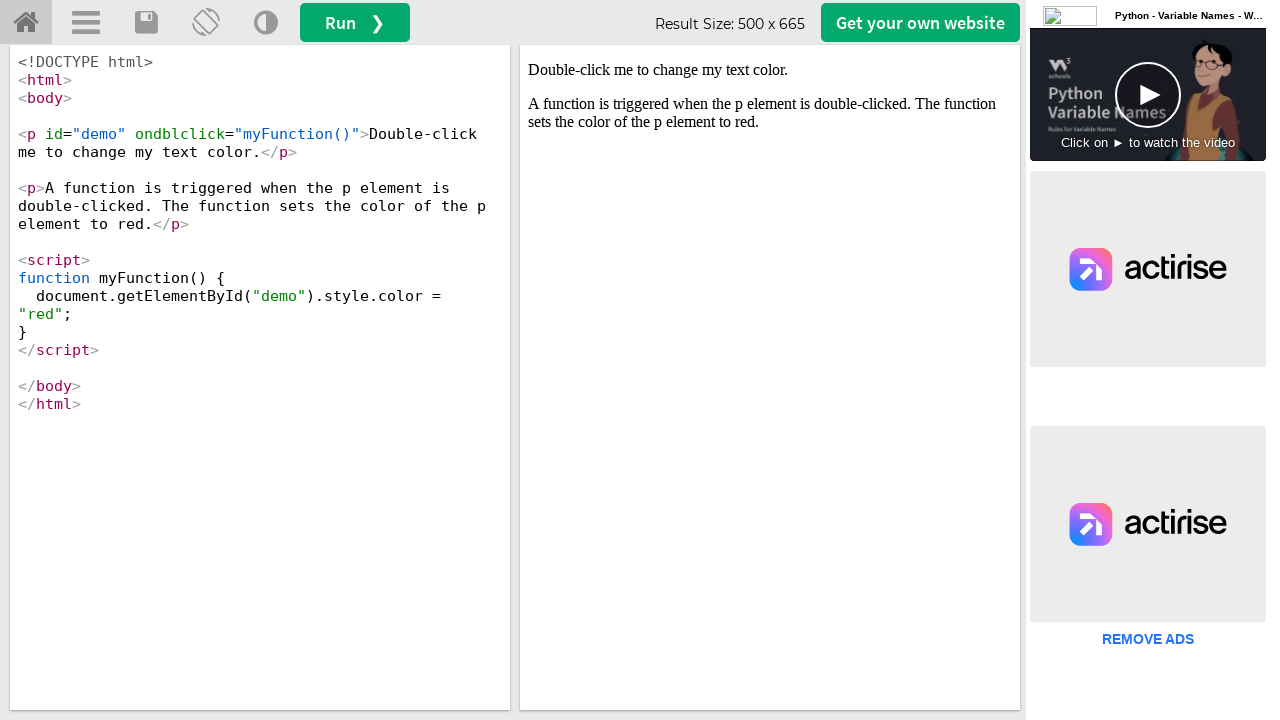

Double-clicked on demo text element within iframe at (770, 70) on iframe[id='iframeResult'] >> internal:control=enter-frame >> #demo
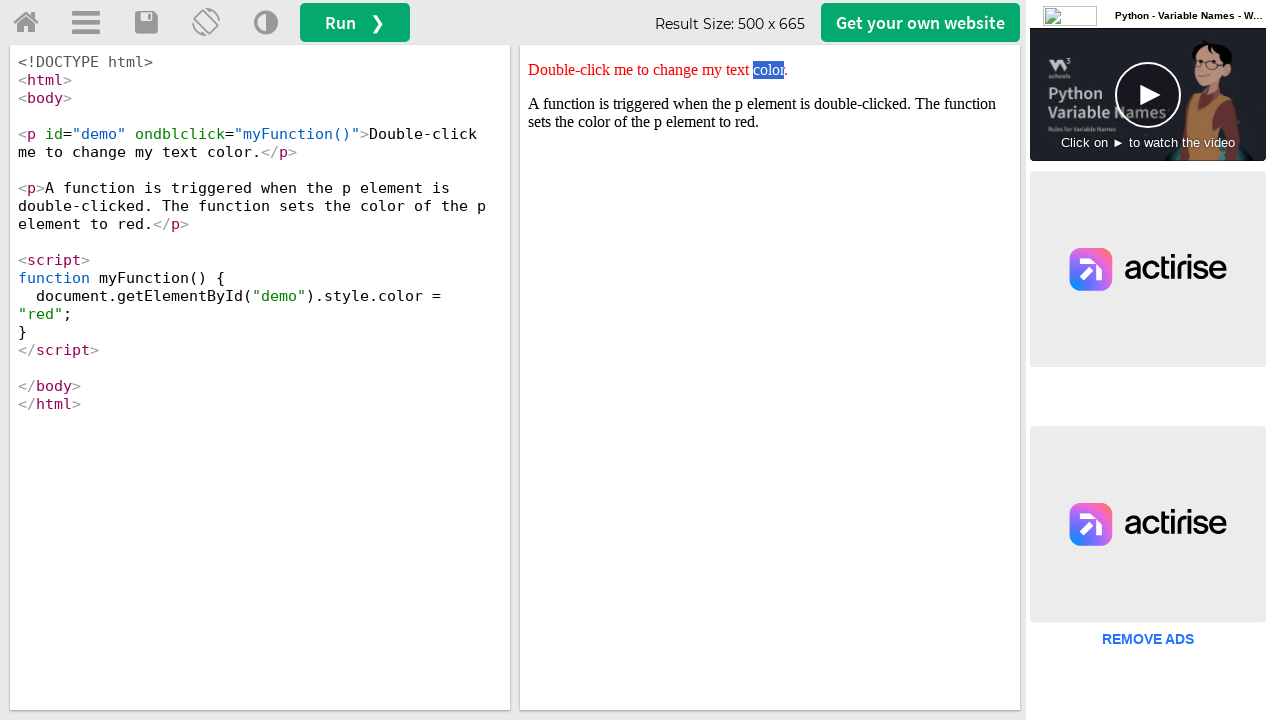

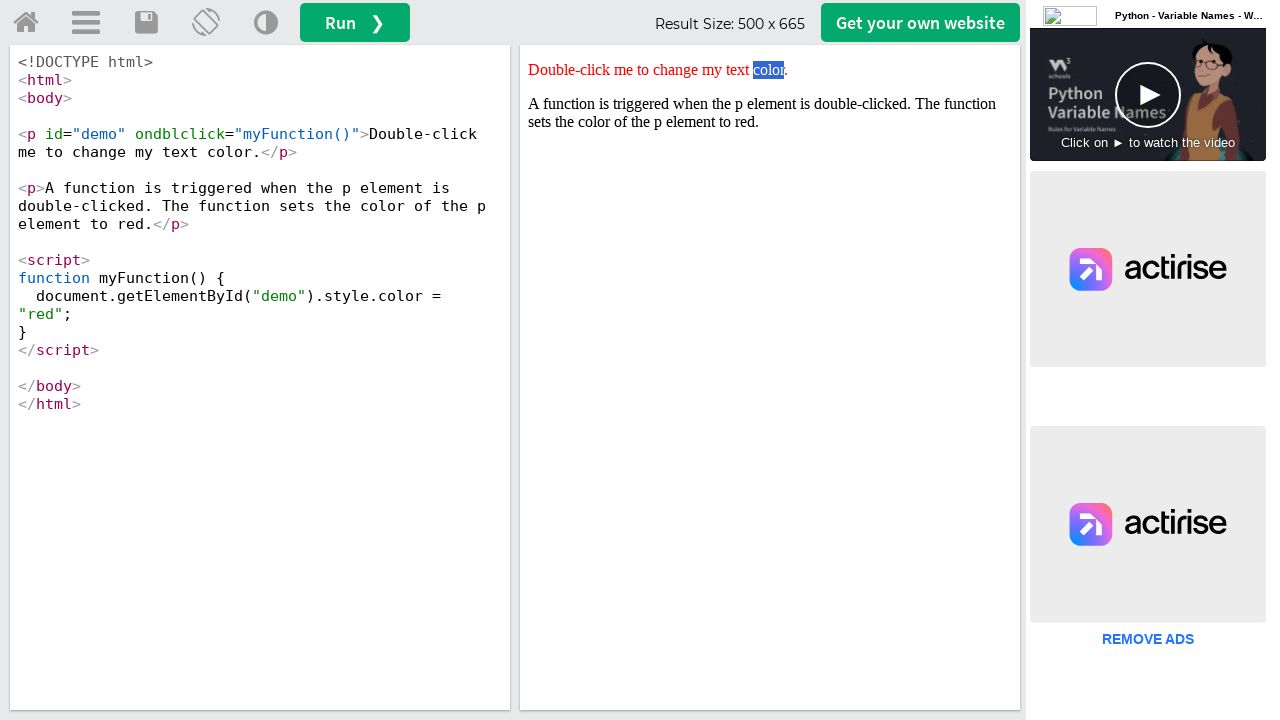